Tests implicit wait functionality by clicking a button to reveal a hidden element, then clicking the hidden button

Starting URL: https://paulocoliveira.github.io/mypages/waits/index.html

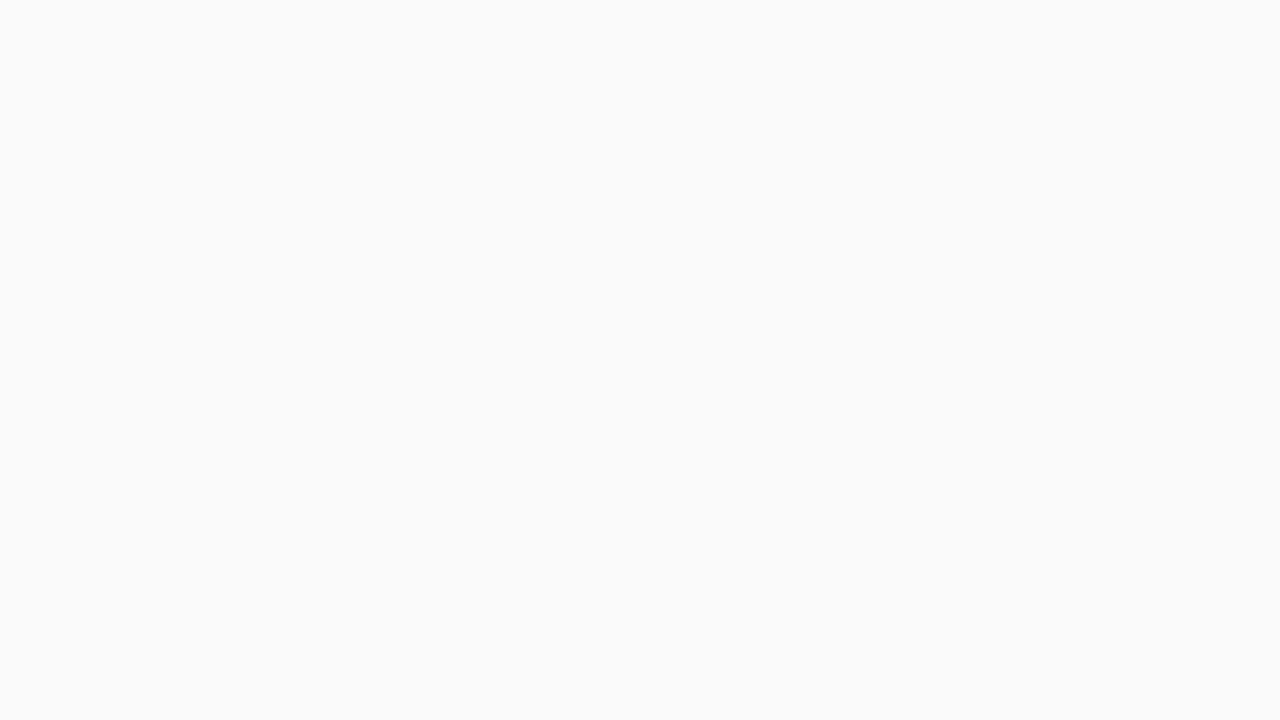

Clicked button in conditional element section to reveal hidden button at (454, 561) on xpath=//section[@id='conditional-element-section']/button
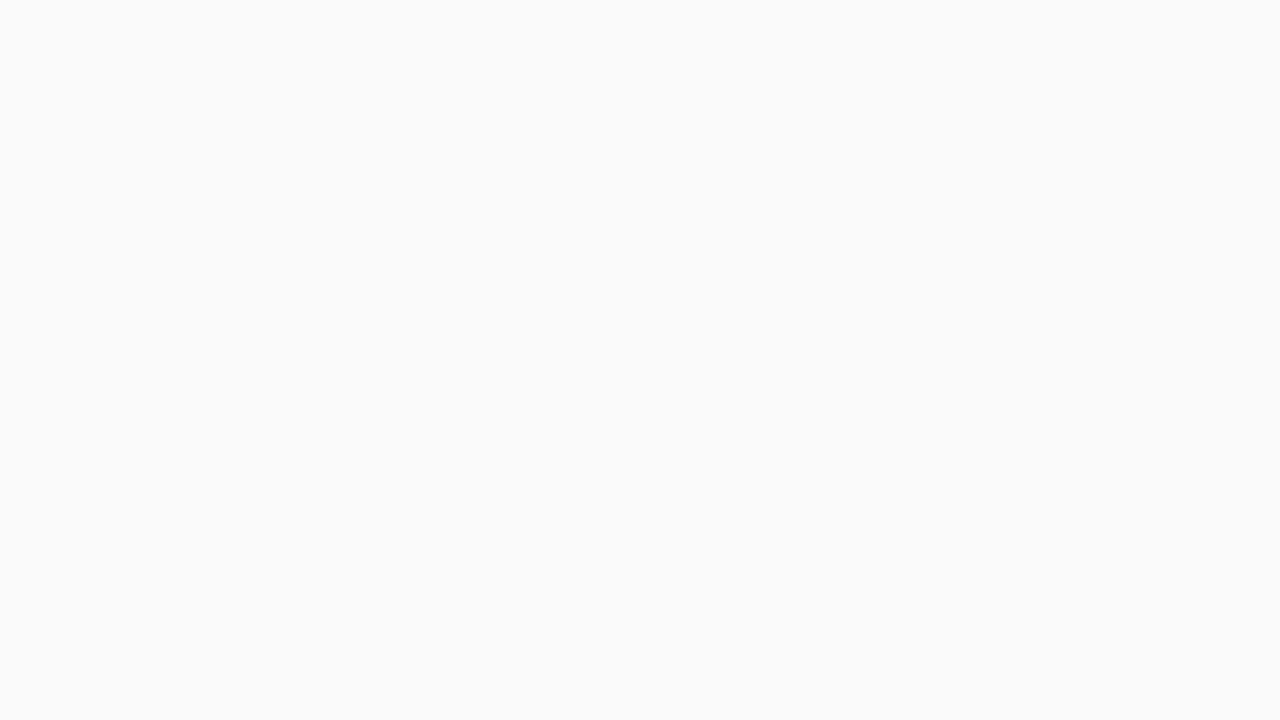

Clicked the hidden button that was revealed at (426, 614) on #hidden-button
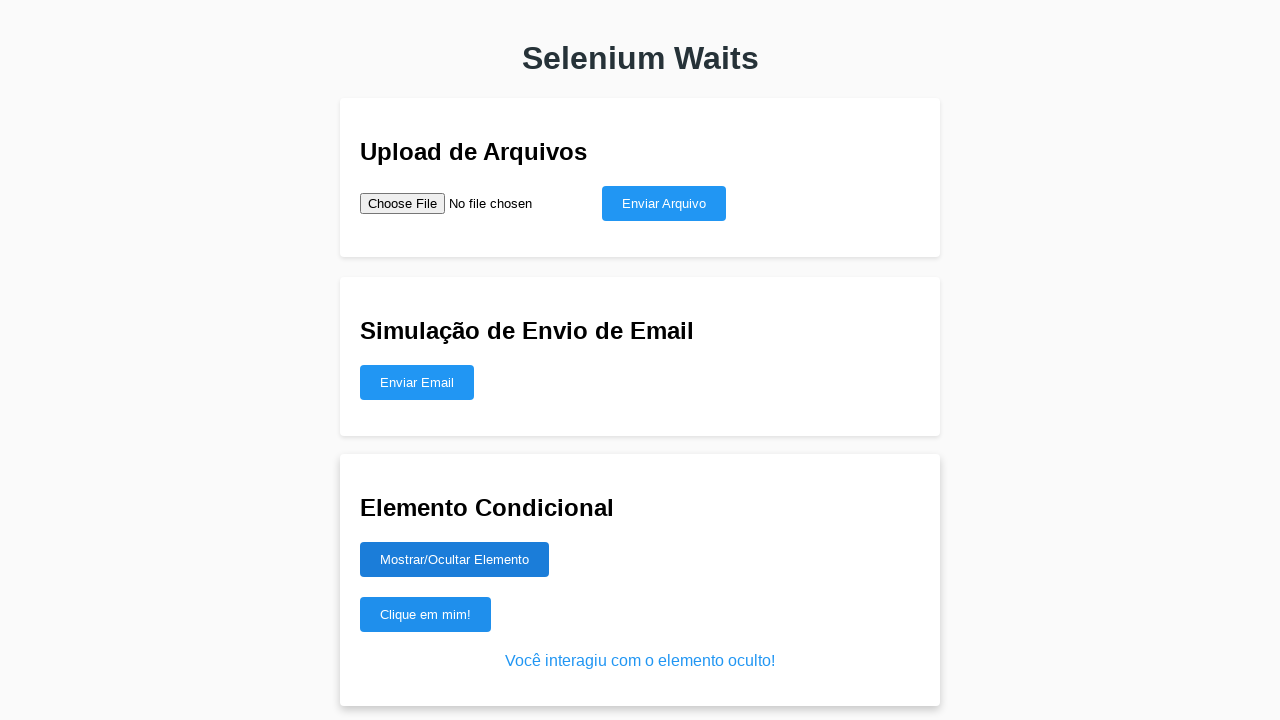

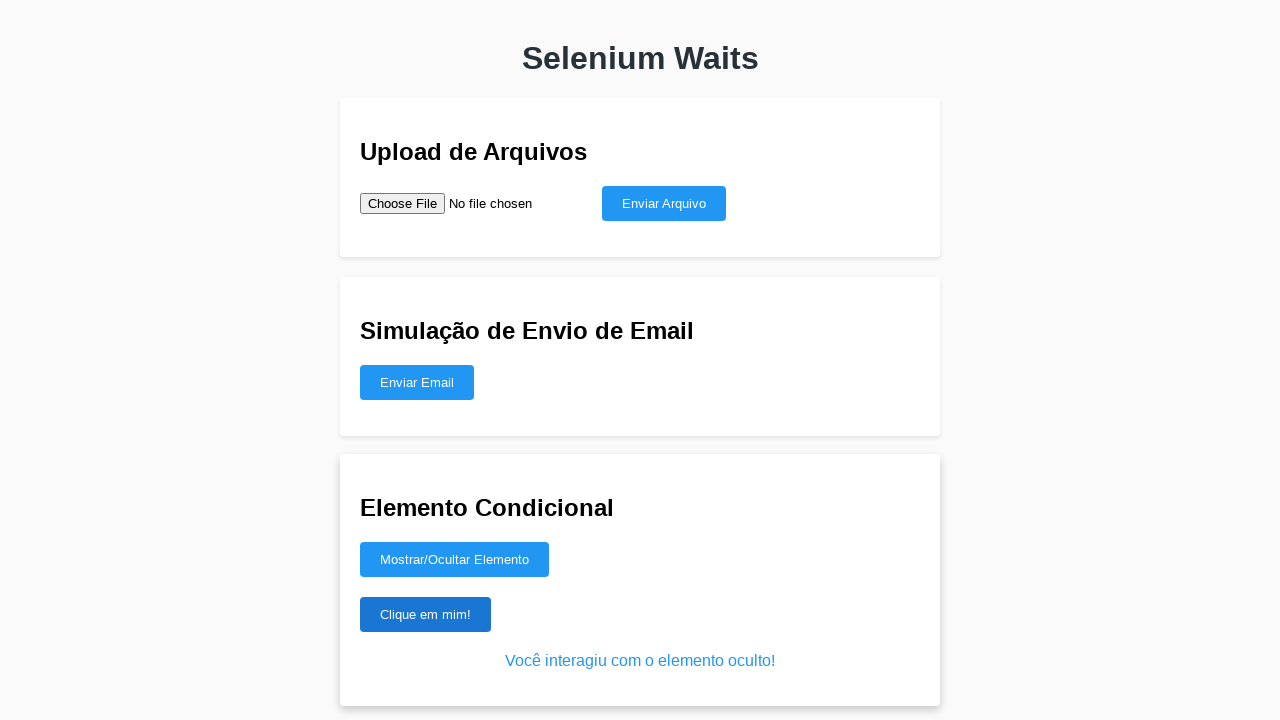